Tests dynamic controls by clicking the Enable button and verifying the text field state changes.

Starting URL: https://the-internet.herokuapp.com/dynamic_controls

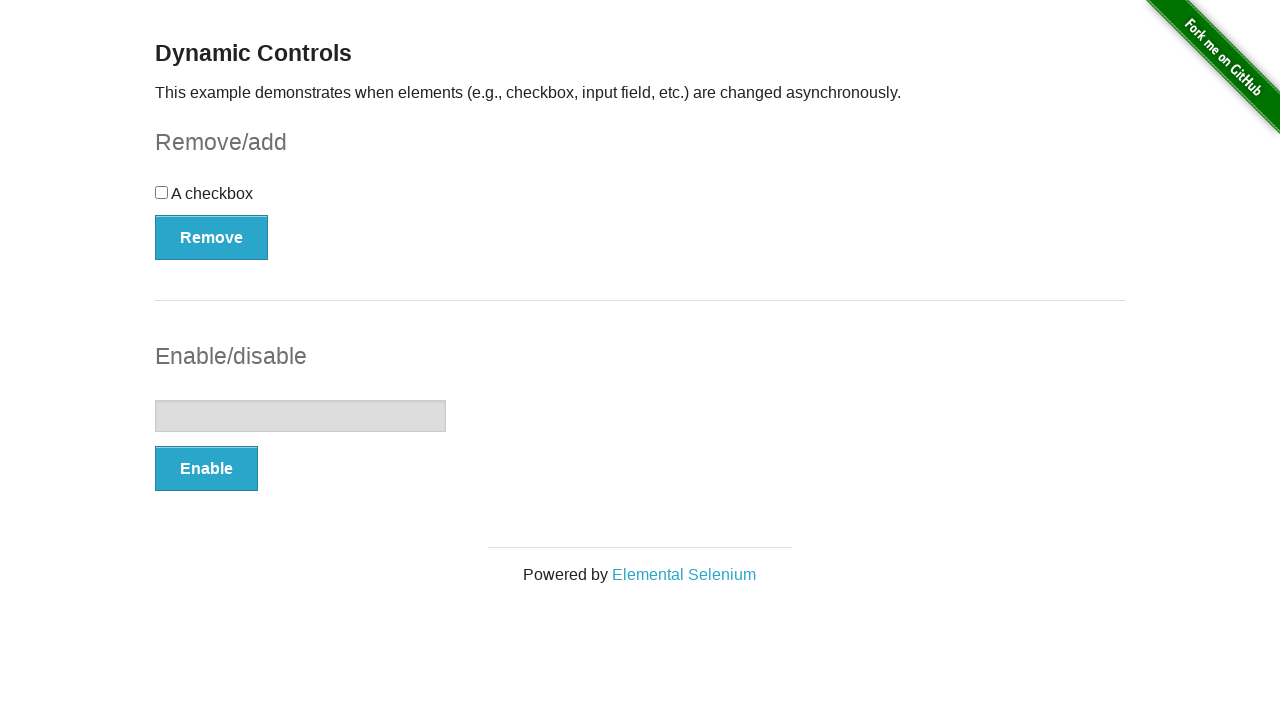

Clicked the Enable button at (206, 469) on xpath=//button[text()='Enable']
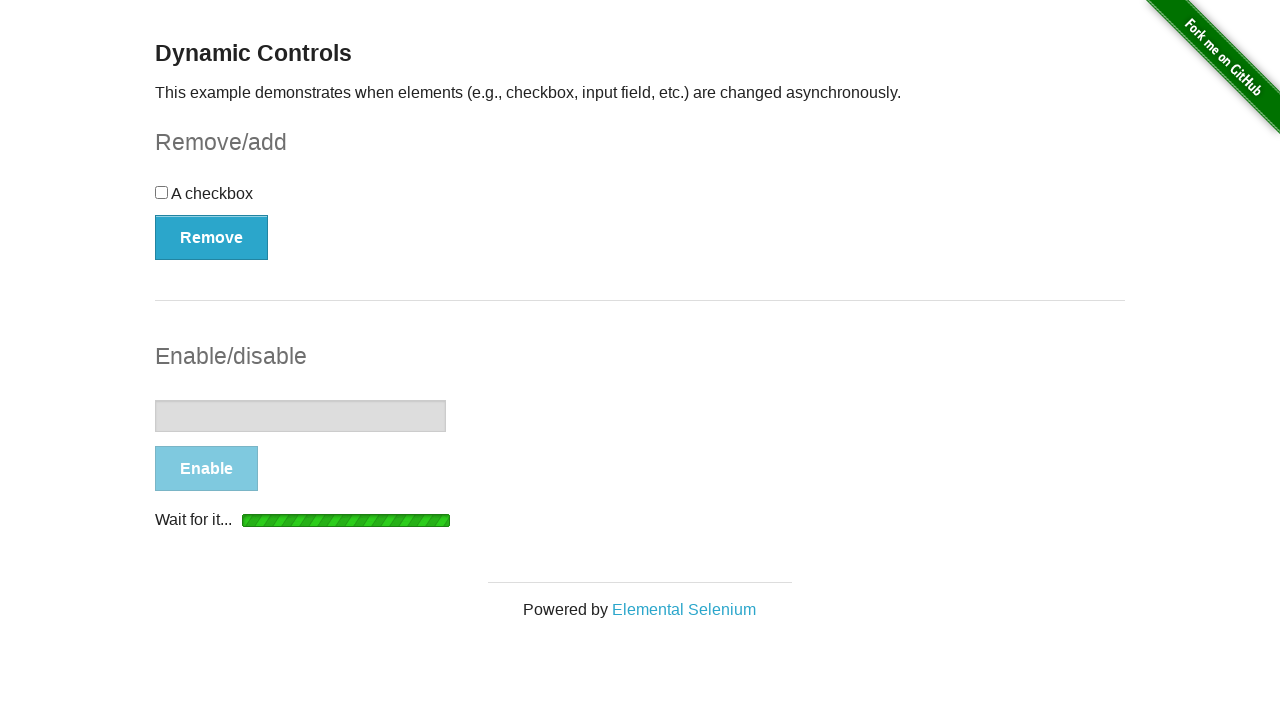

Text field became enabled
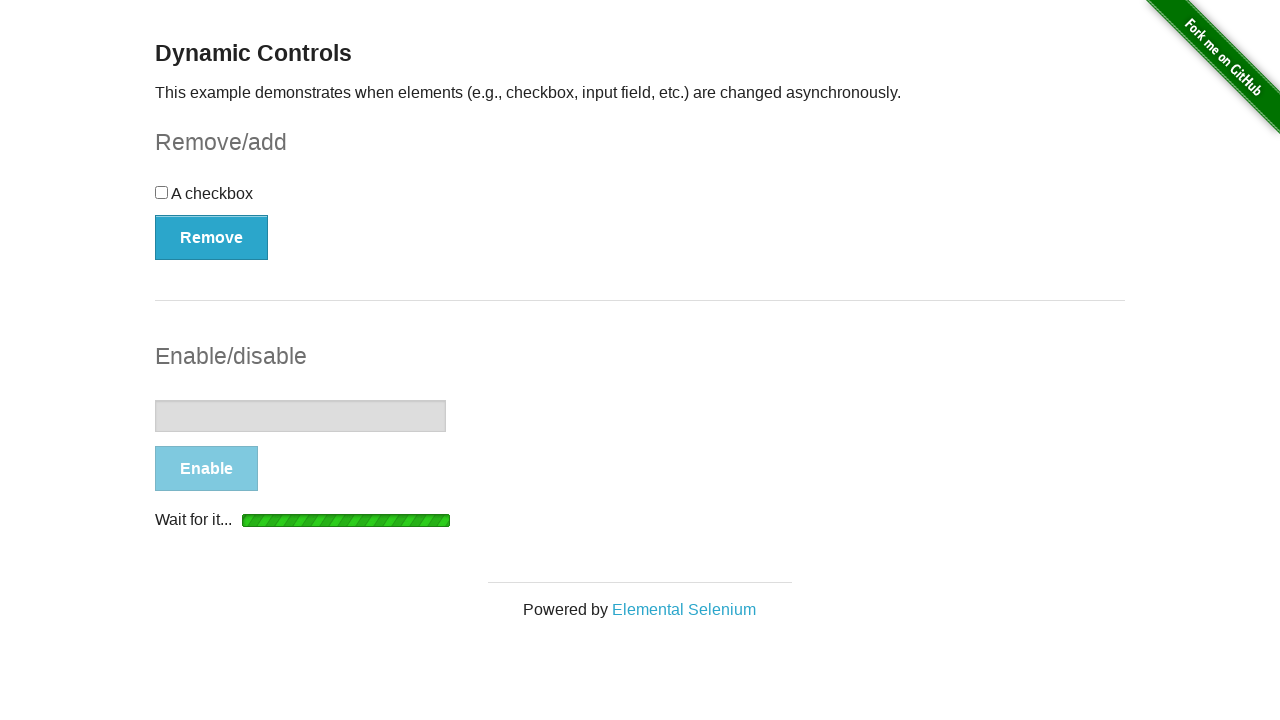

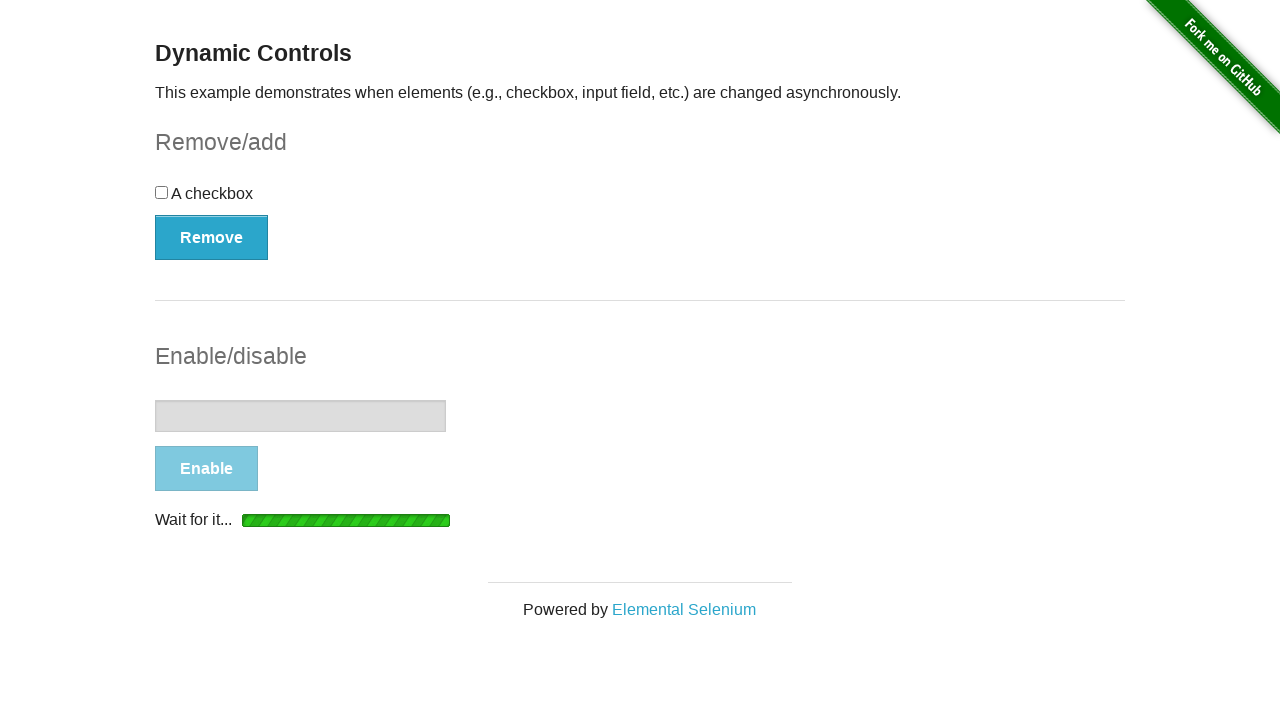